Tests web form submission by entering text in an input field, clicking the submit button, and verifying the confirmation message.

Starting URL: https://www.selenium.dev/selenium/web/web-form.html

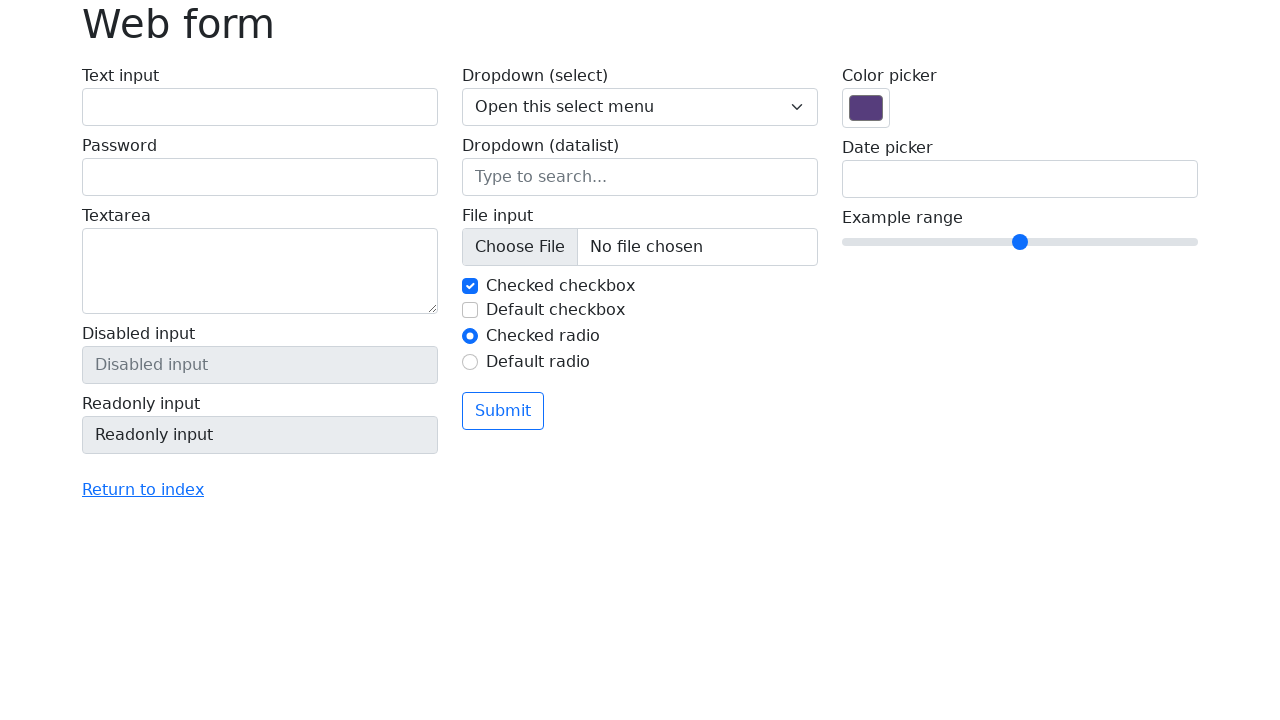

Filled text input field with 'Hello!' on #my-text-id
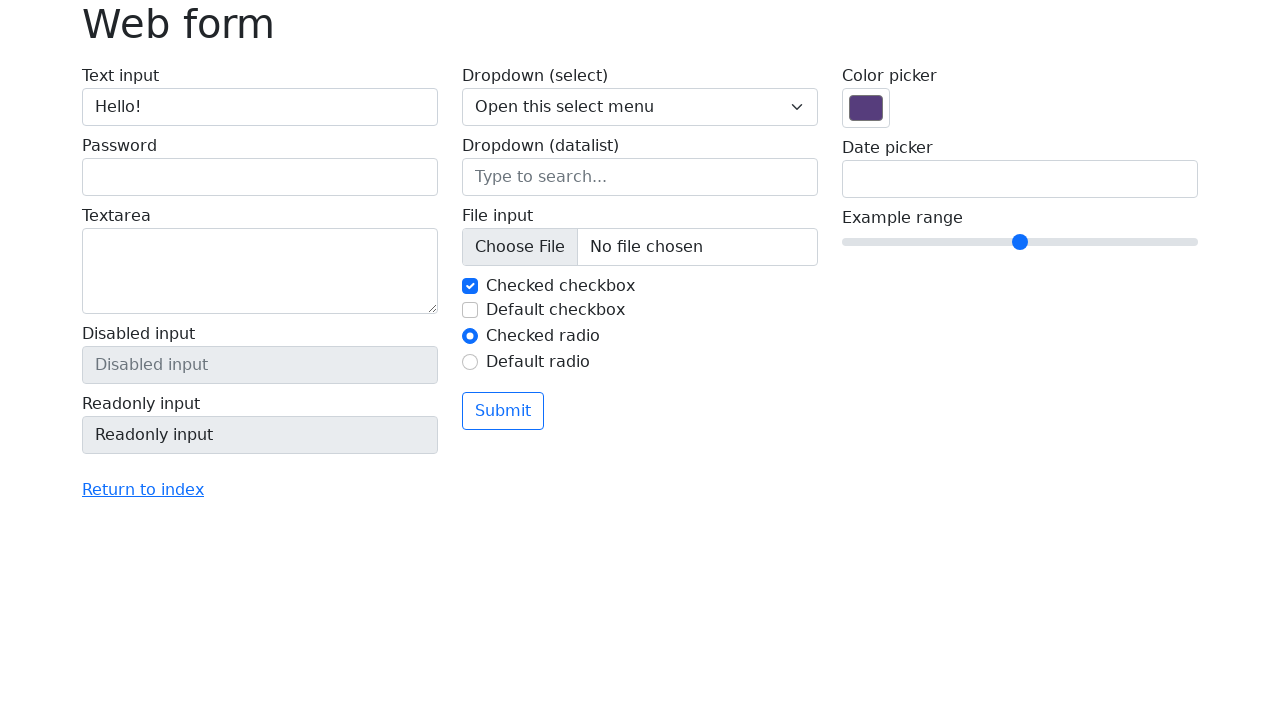

Clicked the submit button at (503, 411) on button
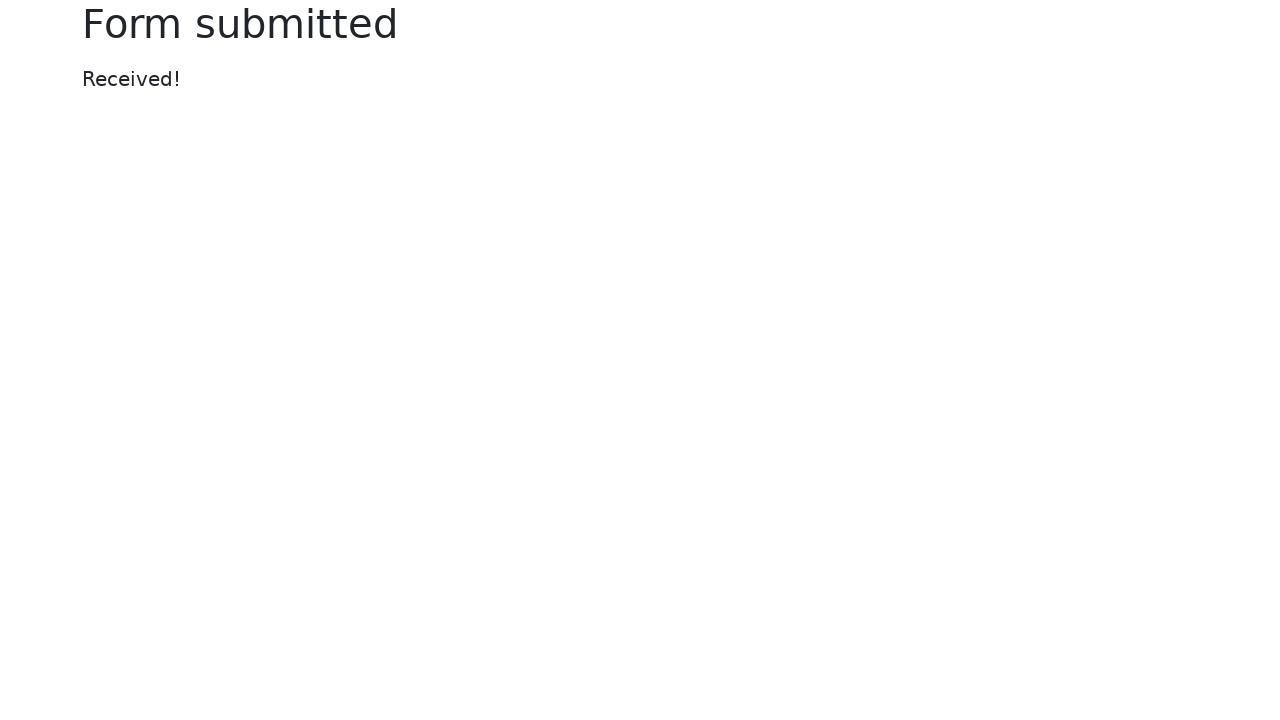

Confirmation message h1 element loaded
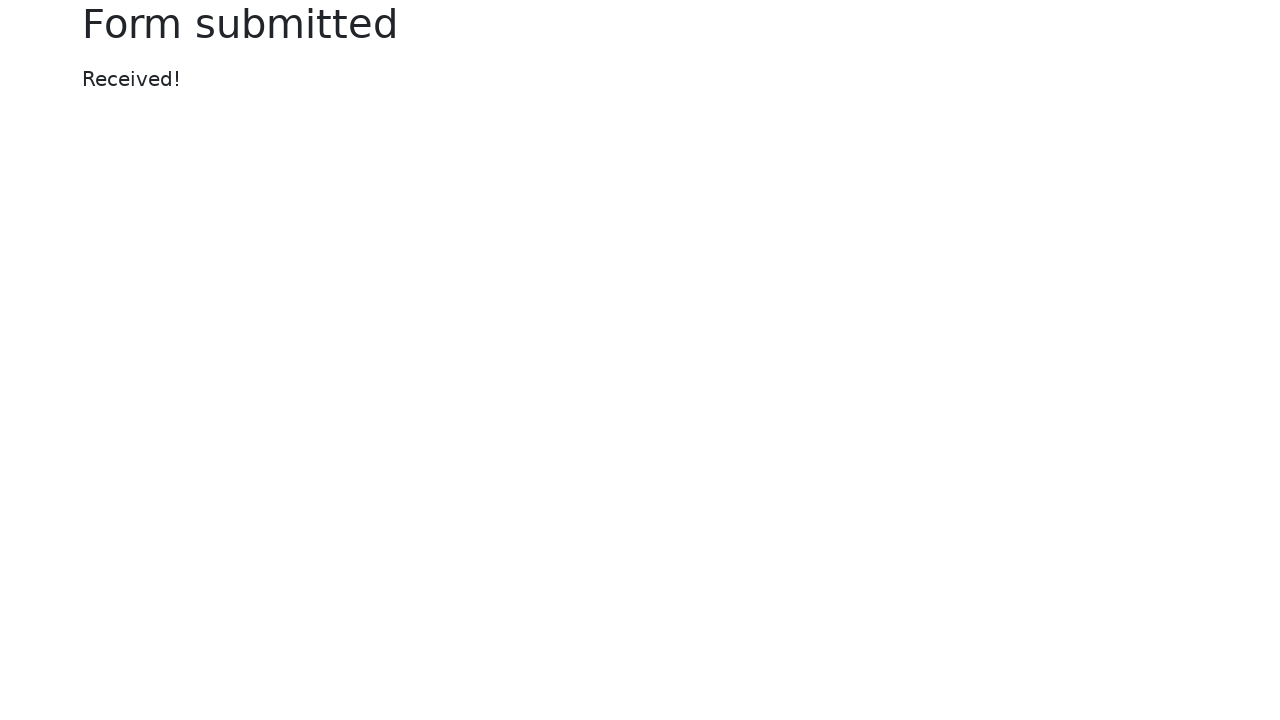

Retrieved confirmation message text content
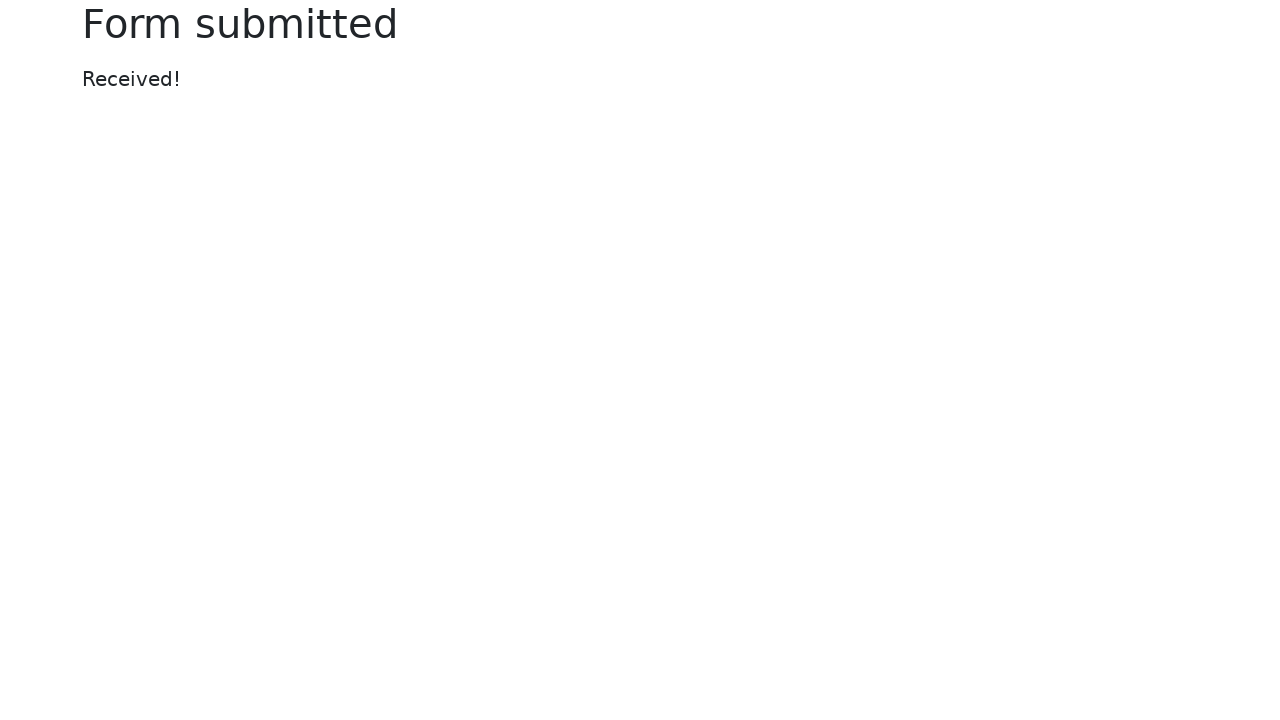

Verified confirmation message equals 'Form submitted'
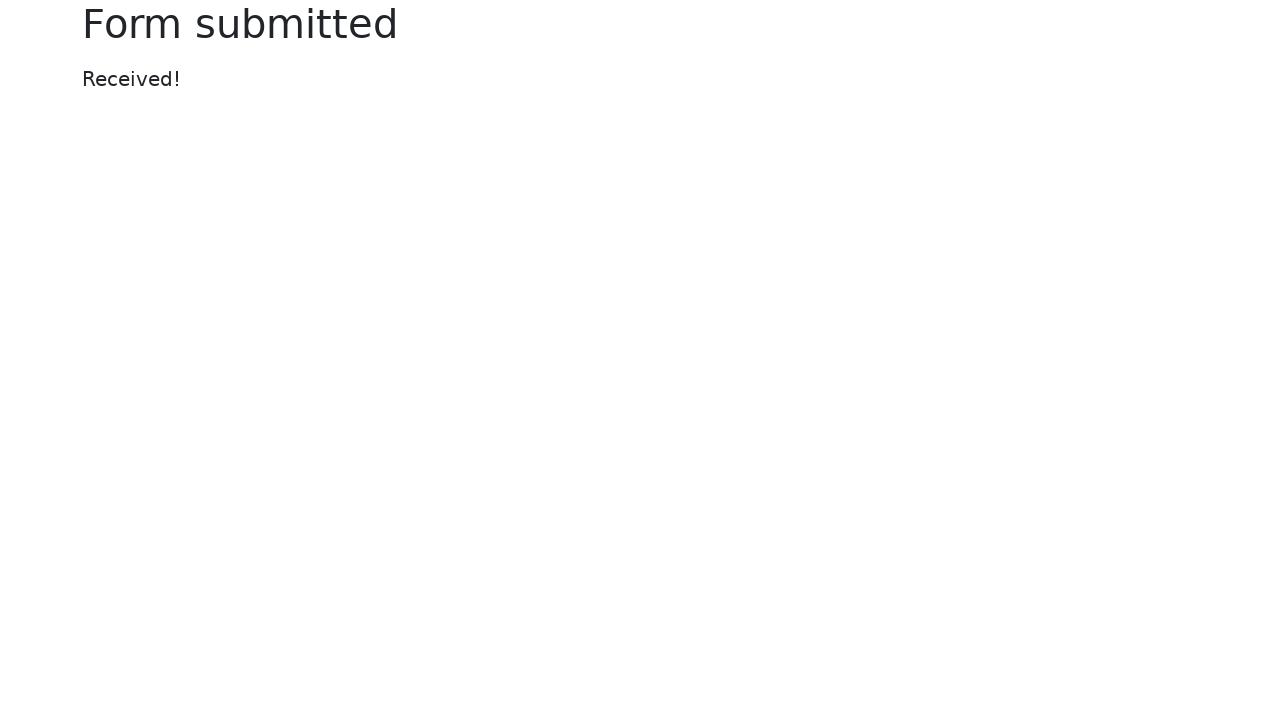

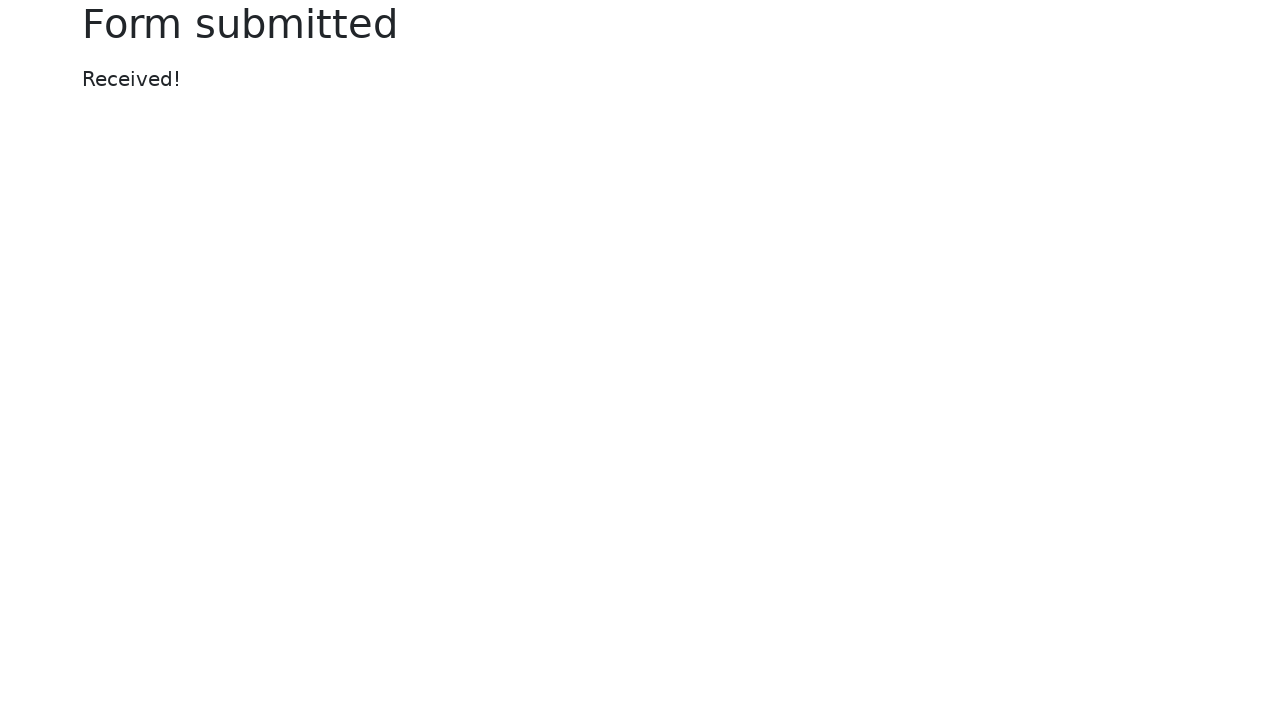